Tests the Email input field by verifying it's displayed and entering an email value

Starting URL: https://demoqa.com/automation-practice-form

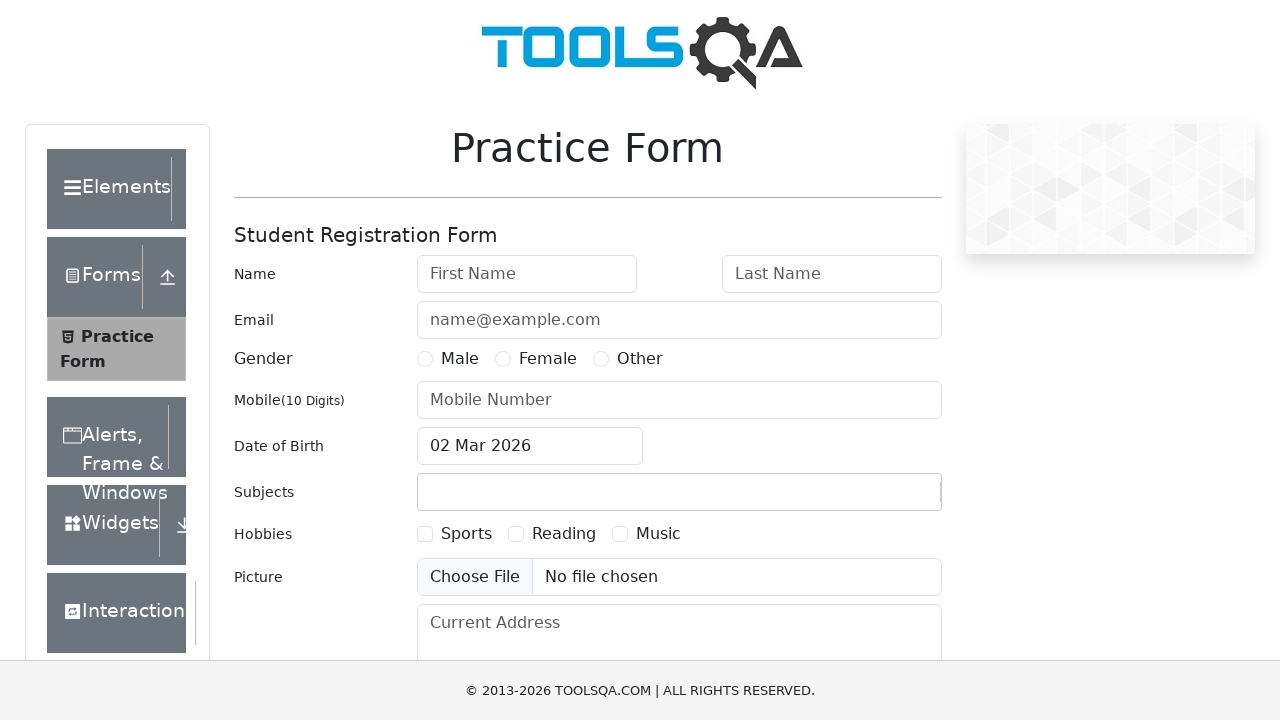

Email input field is visible
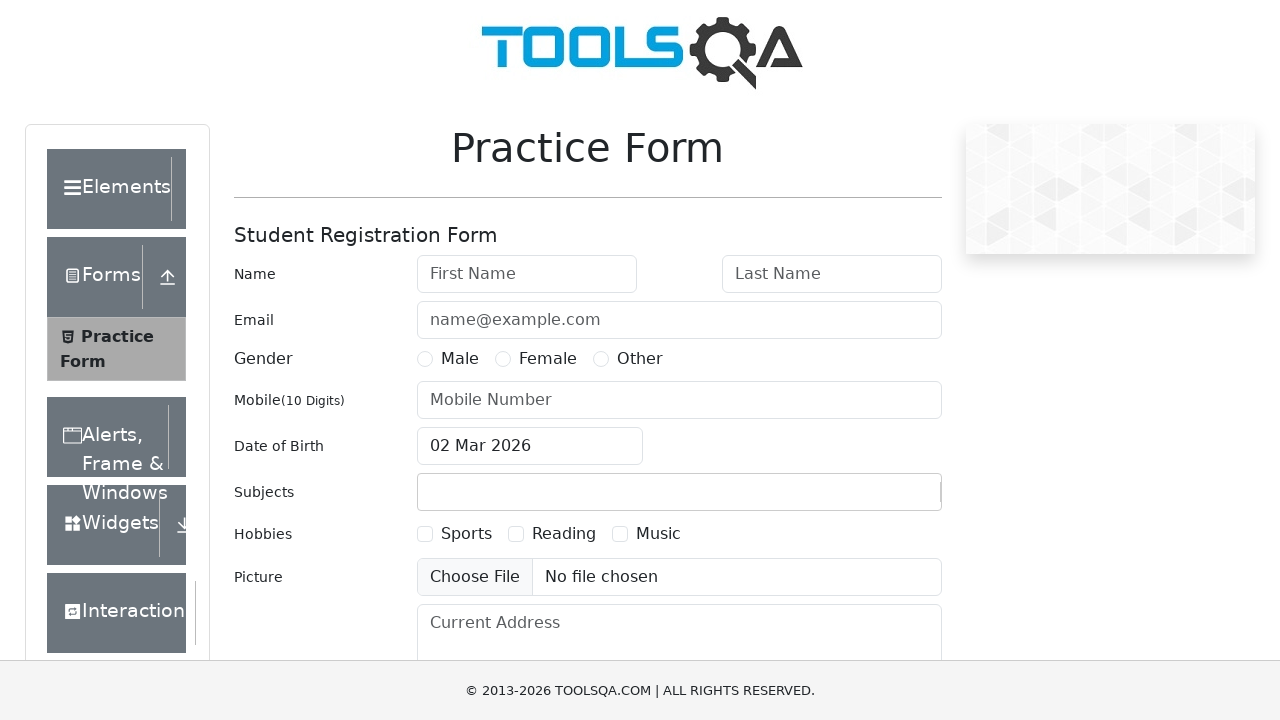

Entered email 'dfgds@asdfas' into Email input field on #userEmail
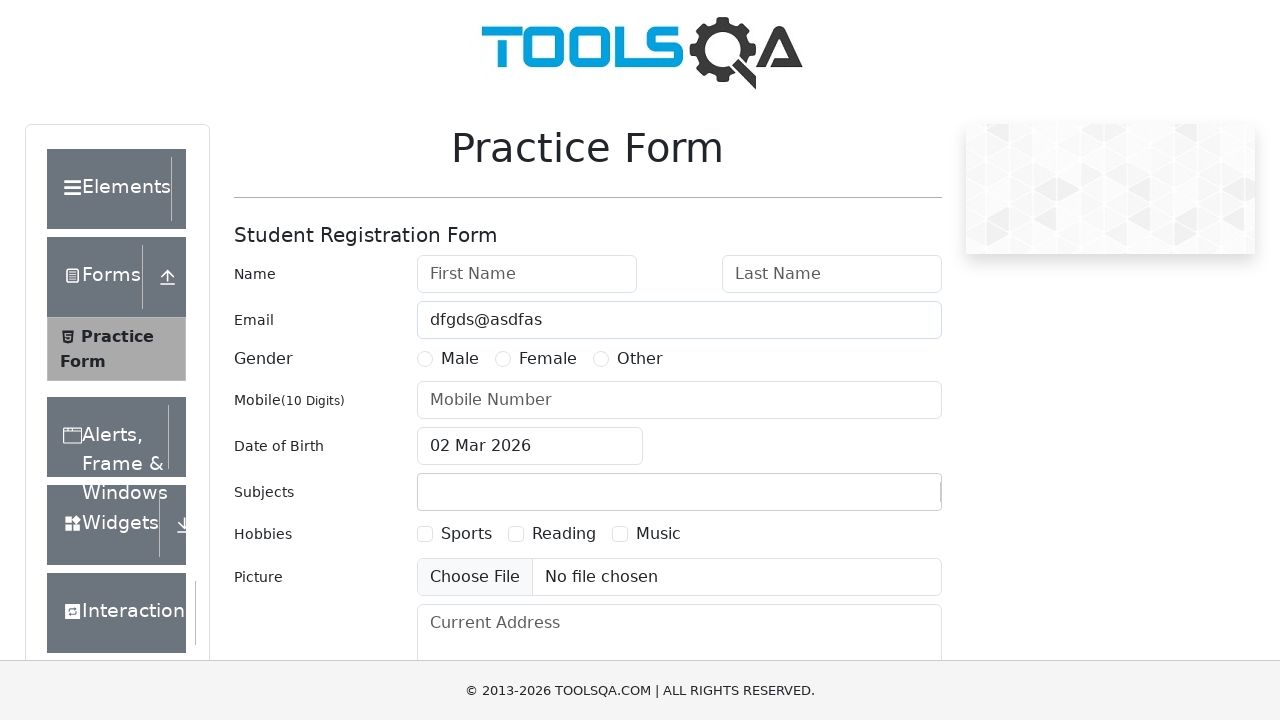

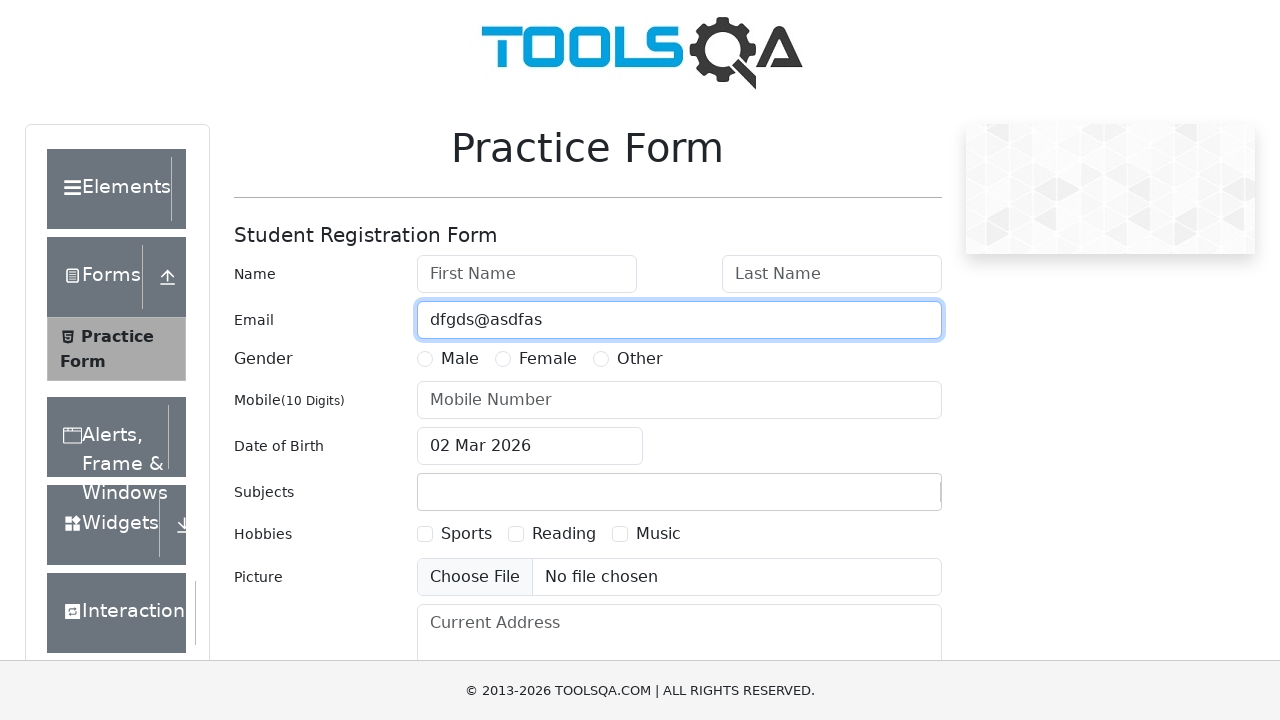